Tests keyboard actions including text input, copy-paste functionality using keyboard shortcuts, and tab navigation between input fields on a test automation practice page.

Starting URL: https://testautomationpractice.blogspot.com/

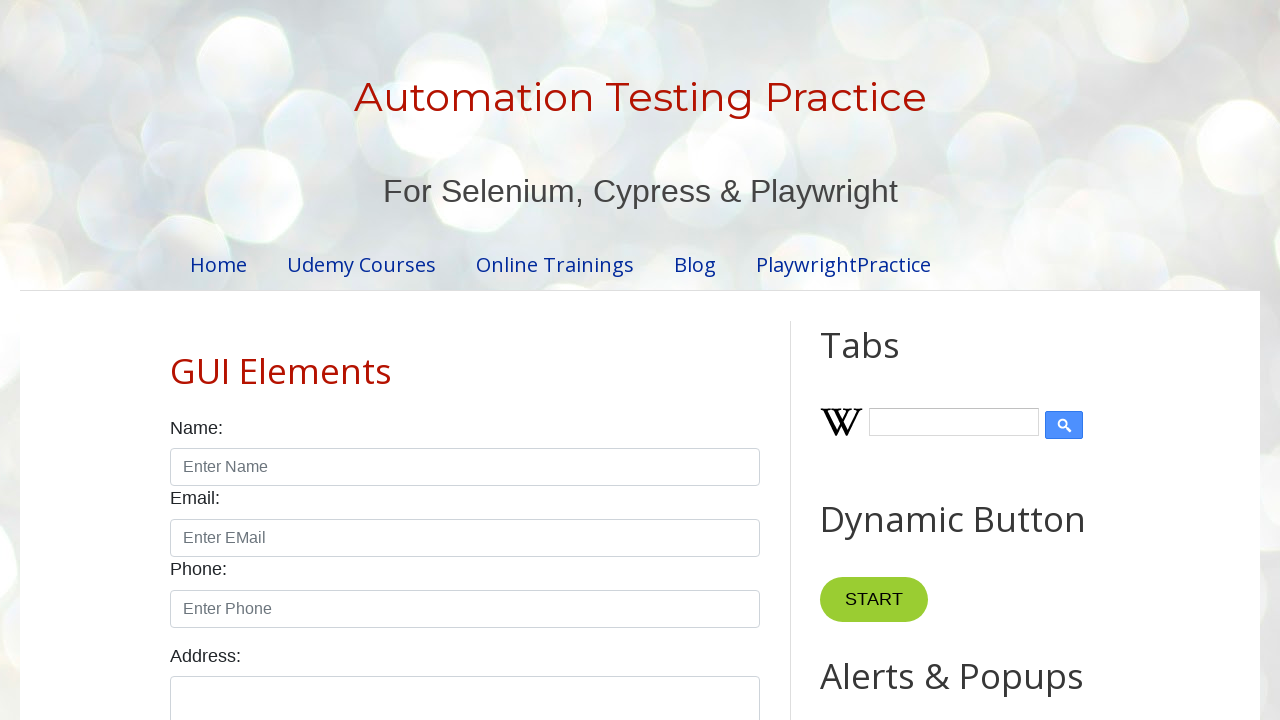

Navigated to test automation practice page
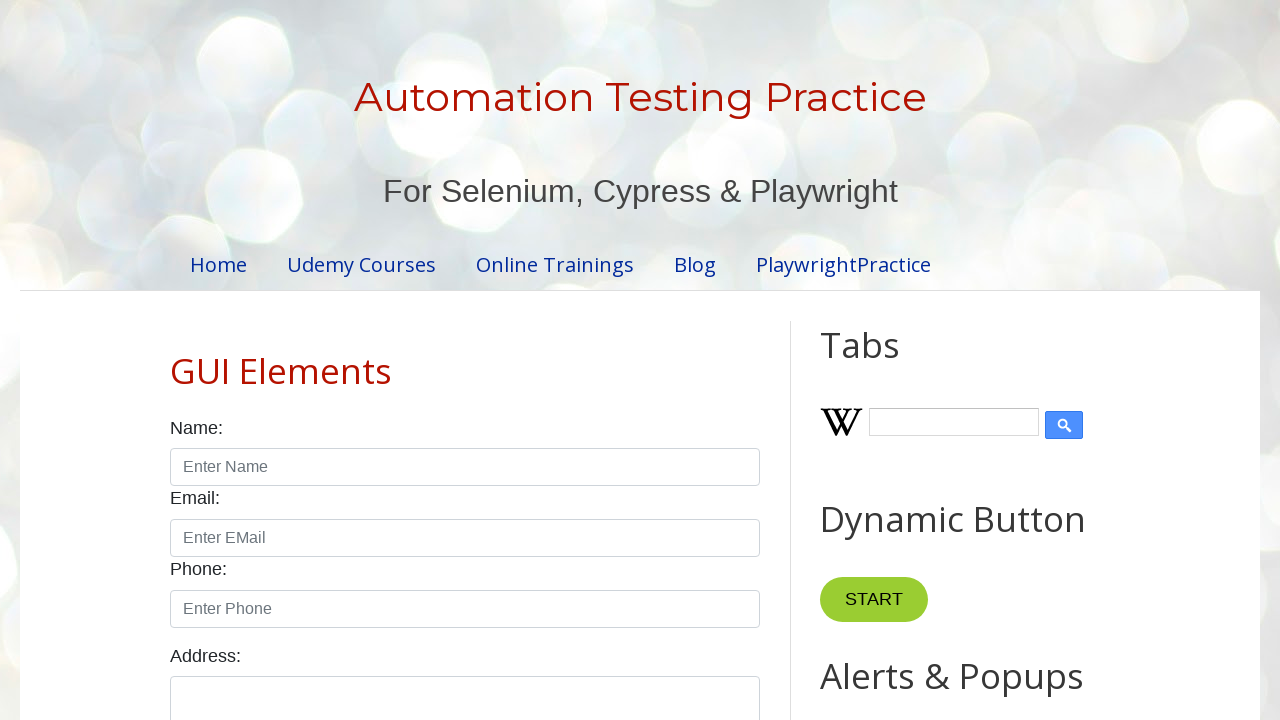

Focused on input field 1 on #input1
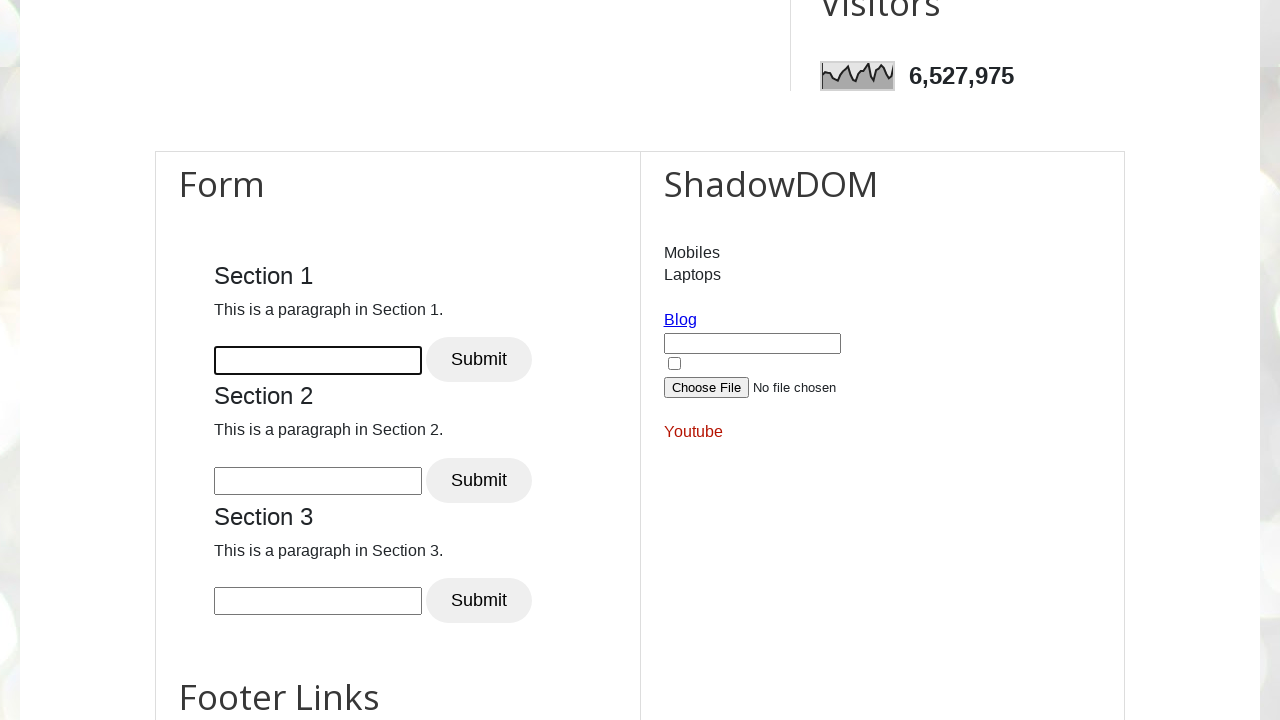

Typed 'Helloooo' into input field 1
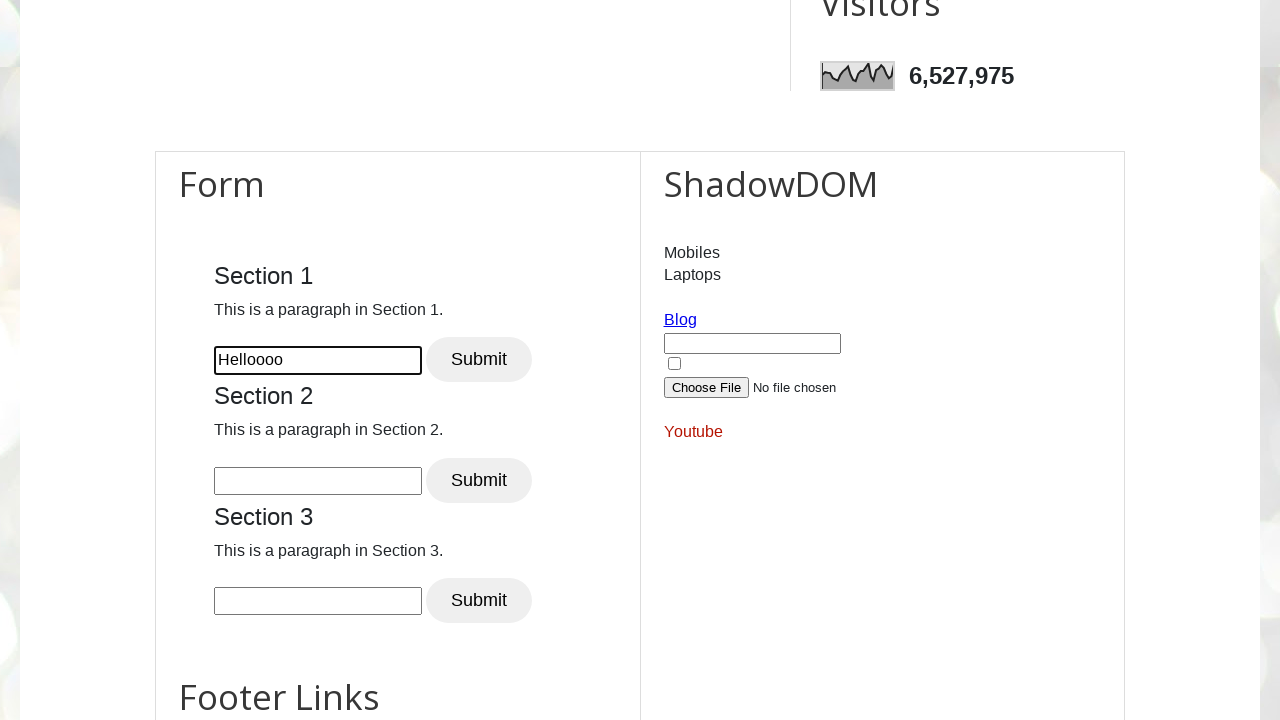

Selected all text in input field 1 using Ctrl+A
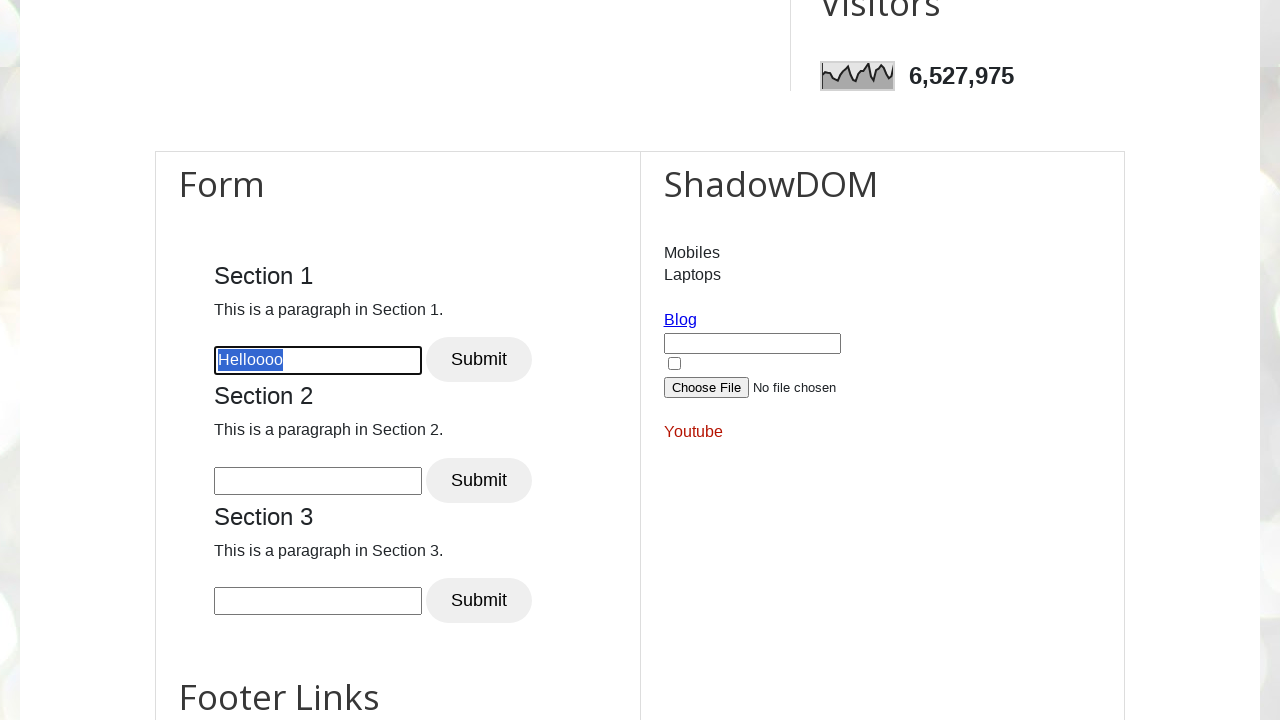

Copied selected text to clipboard using Ctrl+C
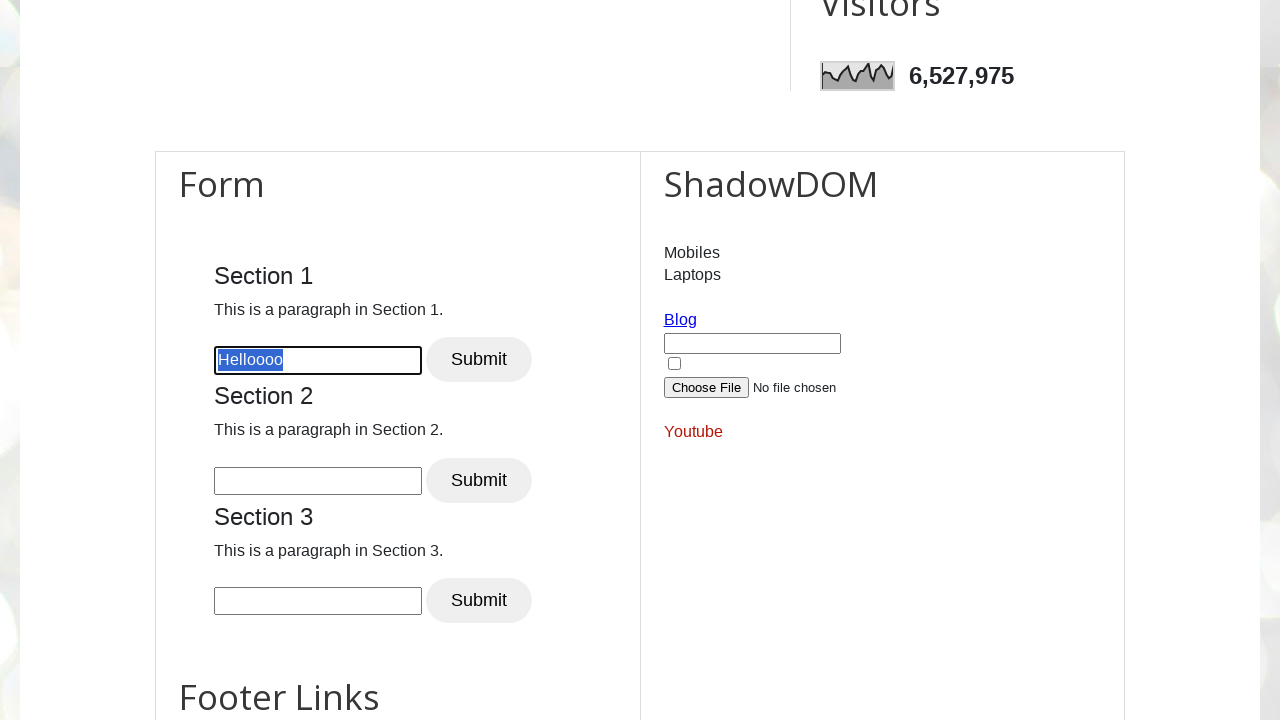

Pressed Tab to navigate to next input field
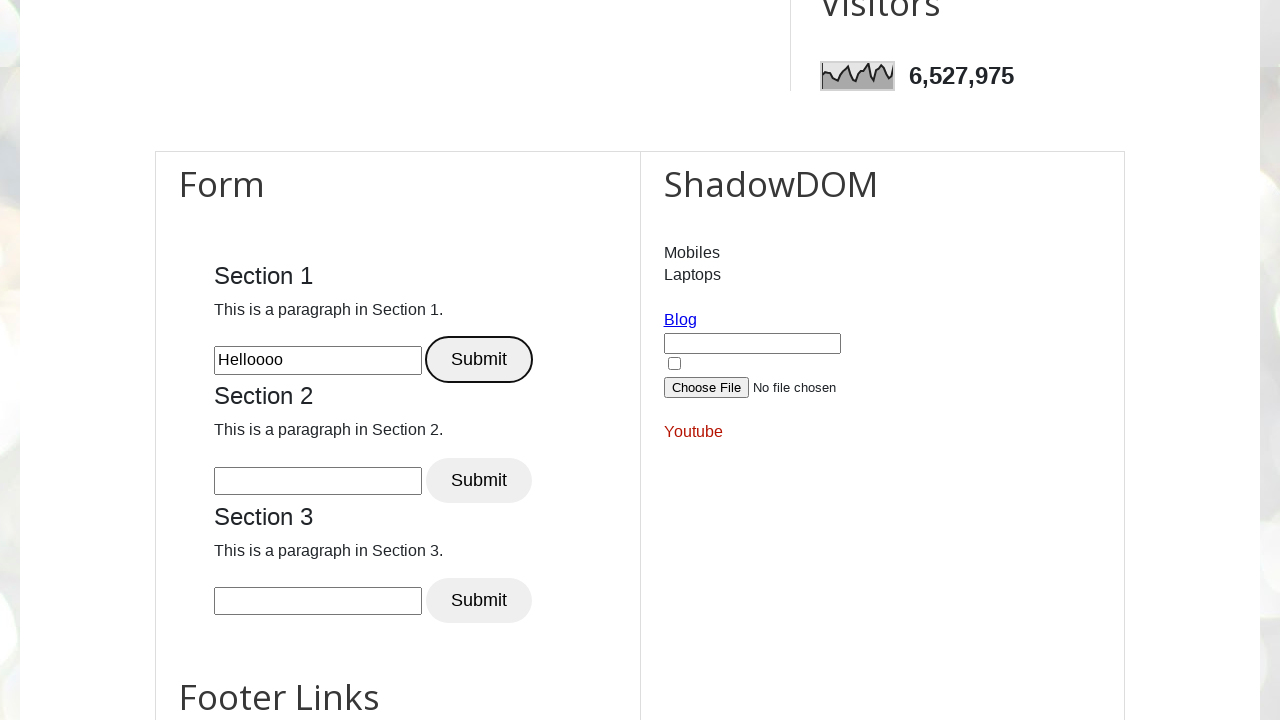

Pressed Tab again to reach input field 2
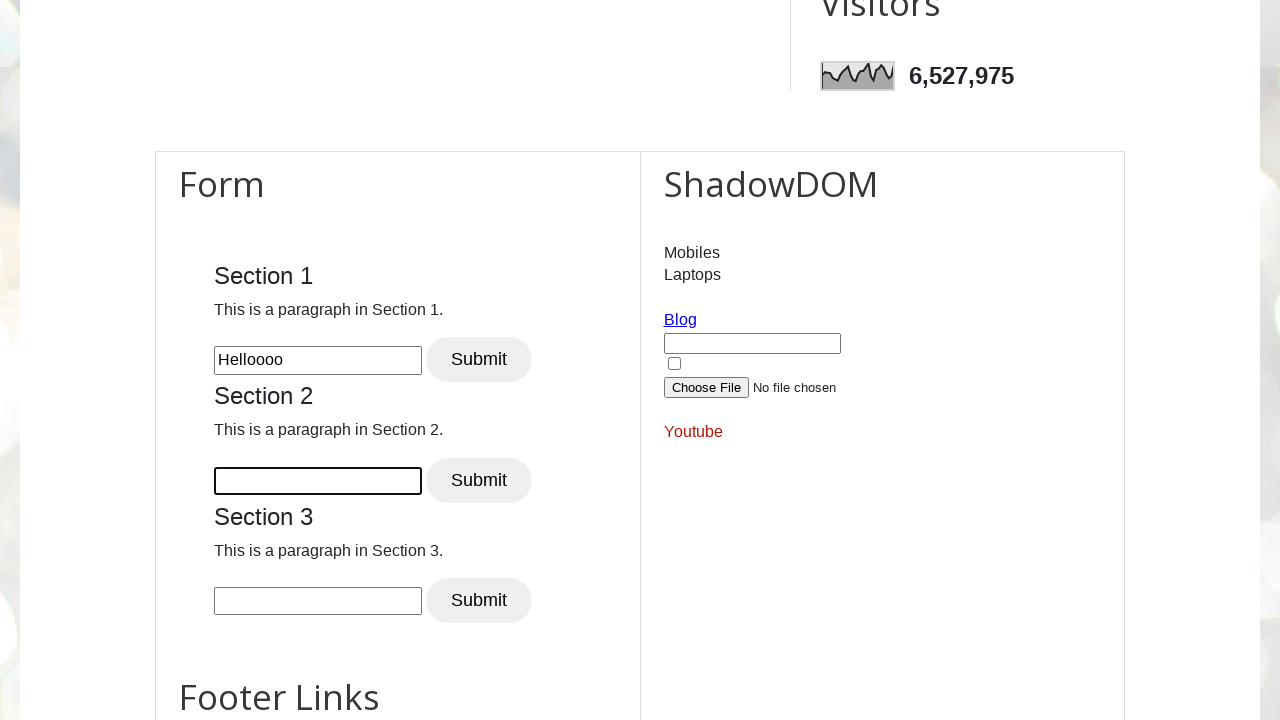

Pasted copied text into input field 2 using Ctrl+V
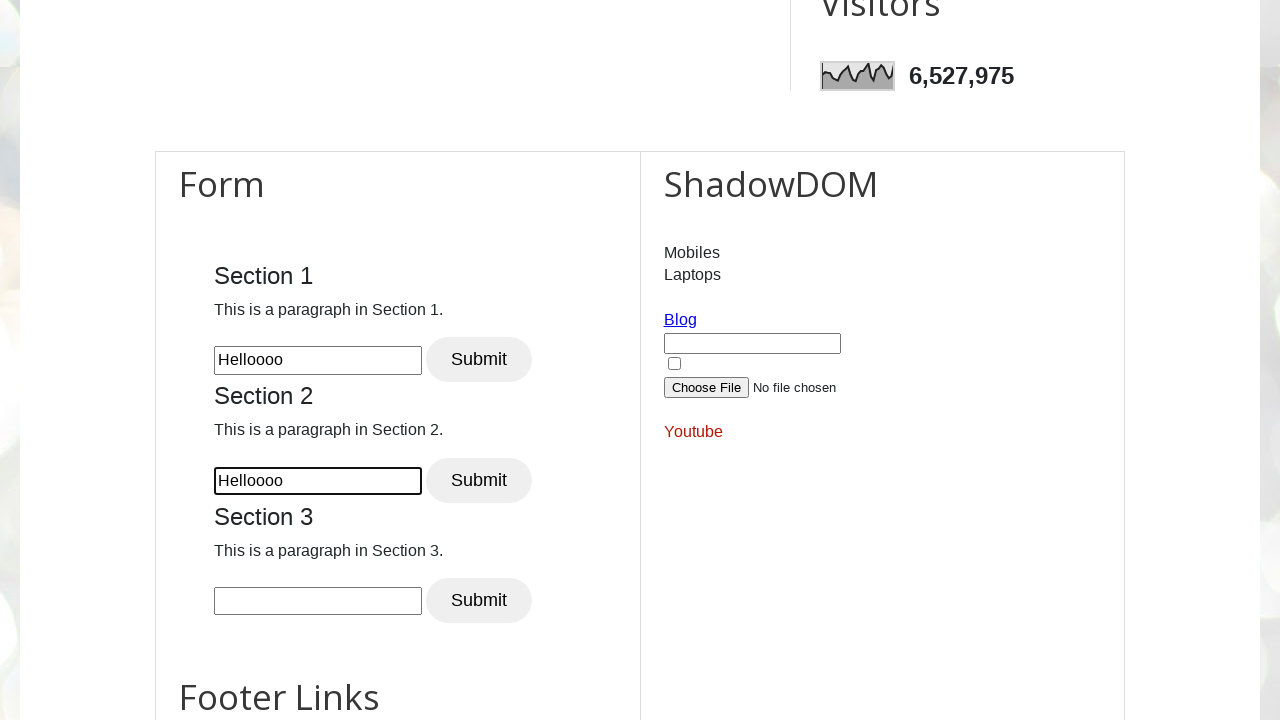

Pressed Tab to navigate from input field 2
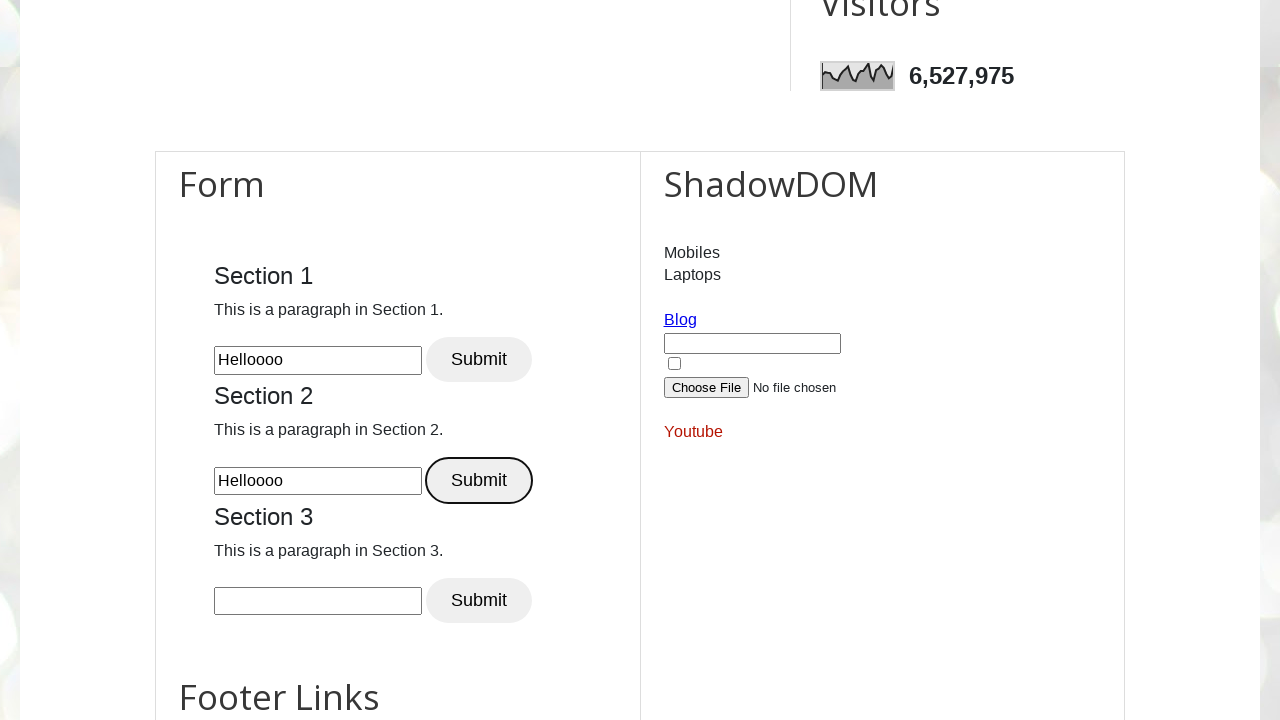

Pressed Tab again to reach input field 3
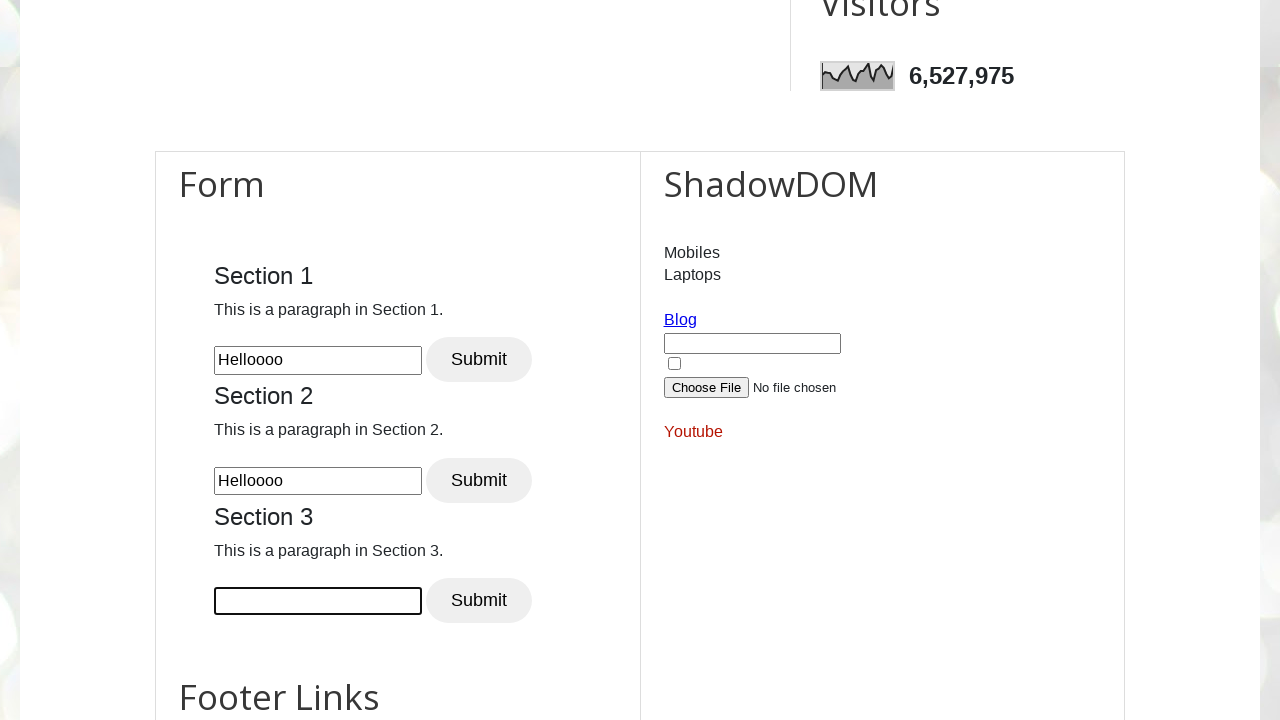

Pasted copied text into input field 3 using Ctrl+V
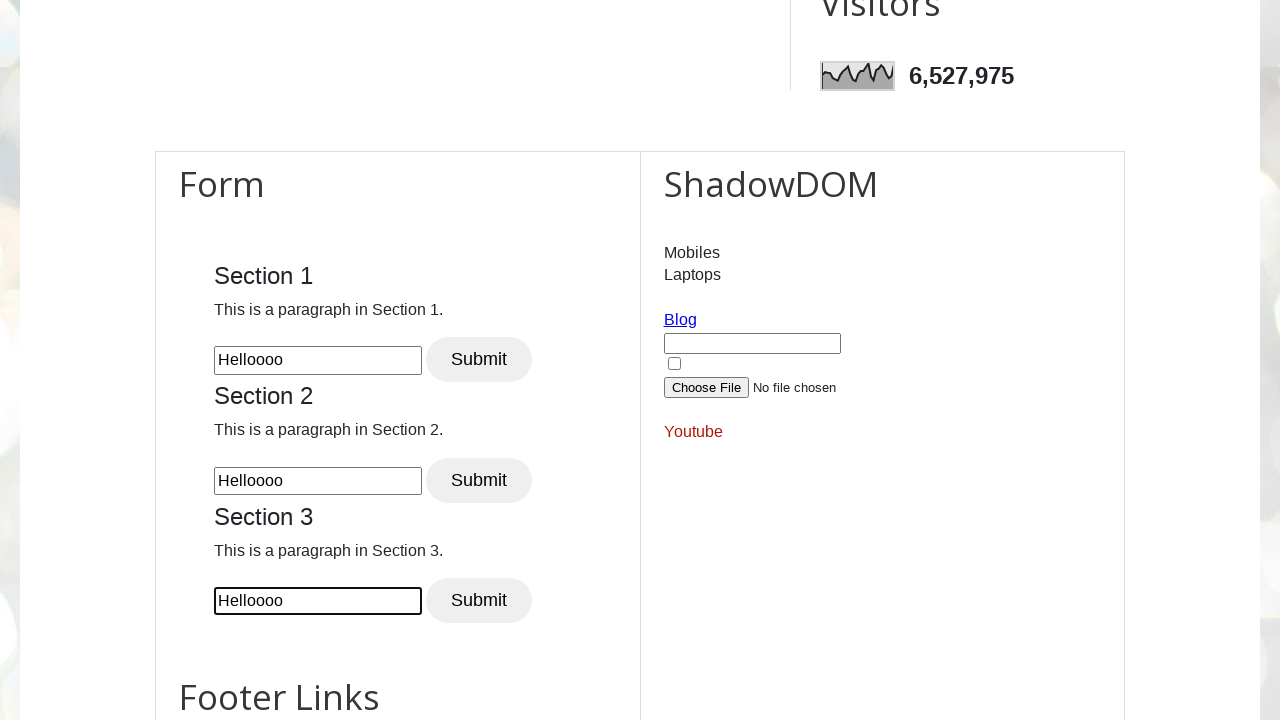

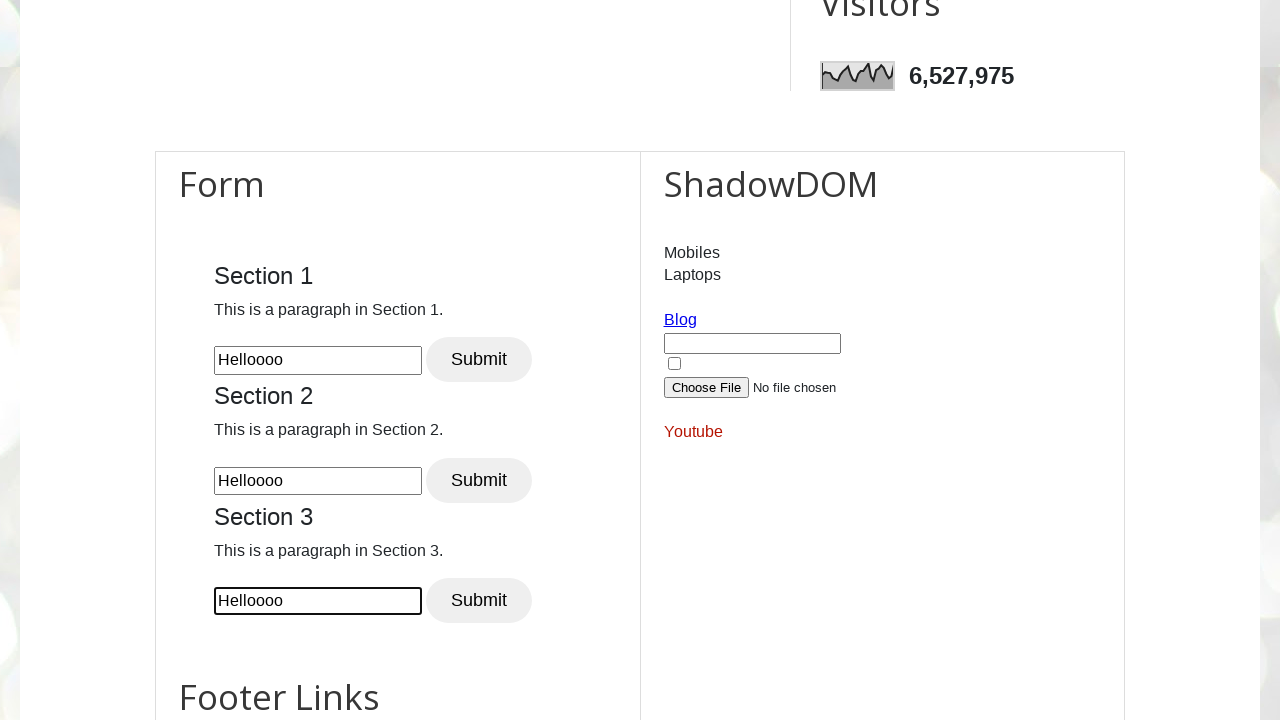